Tests JavaScript confirm alert dialogs by triggering a confirm popup and accepting it, then triggering another confirm popup and dismissing it.

Starting URL: https://v1.training-support.net/selenium/javascript-alerts

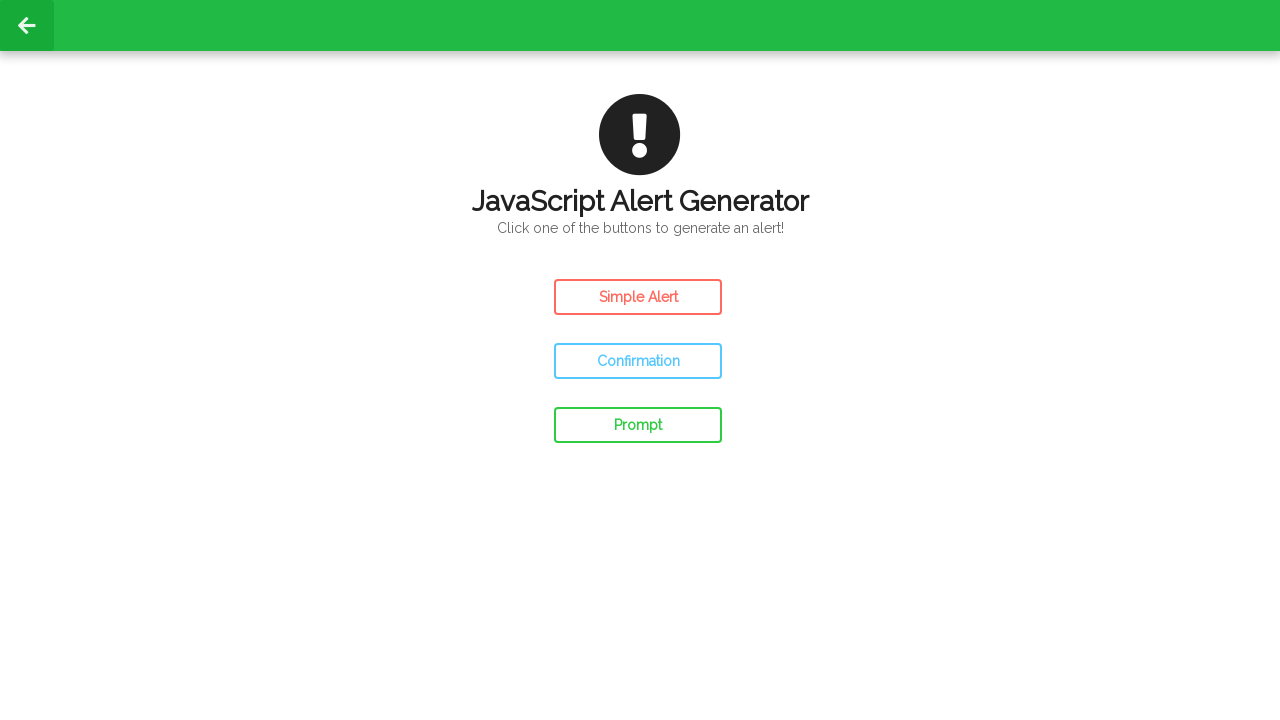

Set up dialog handler to accept the first confirm dialog
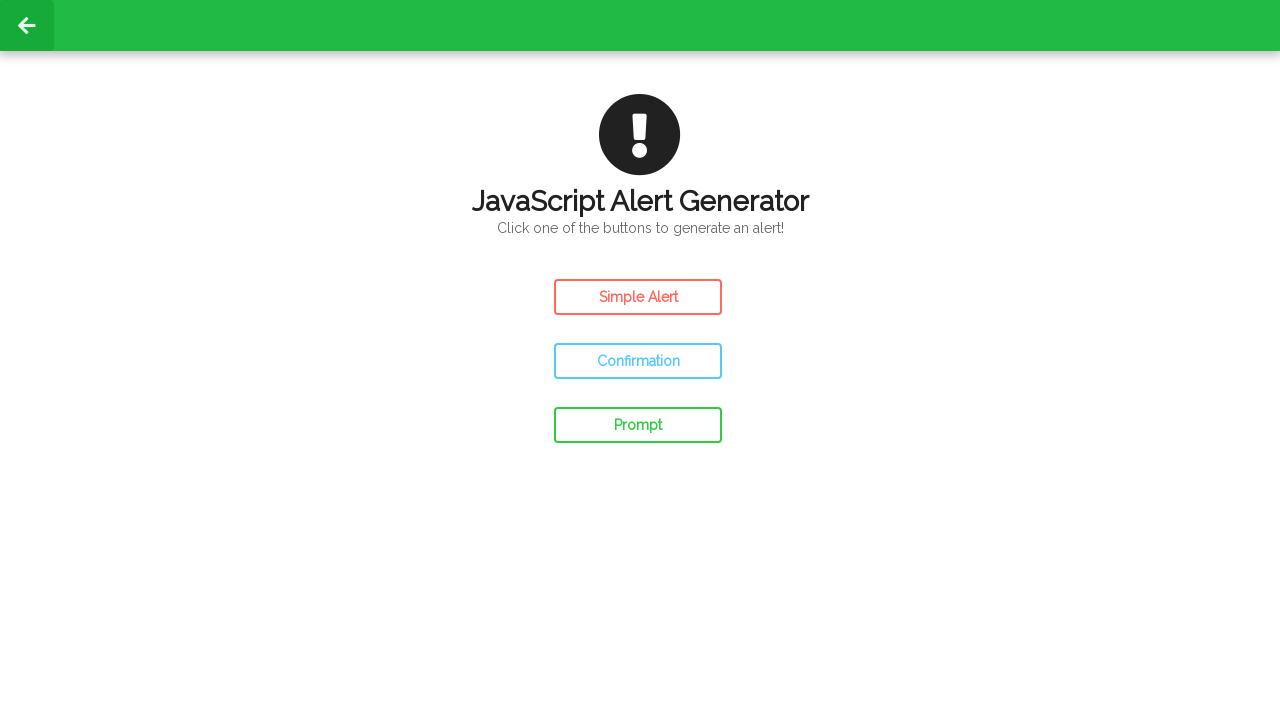

Clicked confirm button to trigger first alert at (638, 361) on #confirm
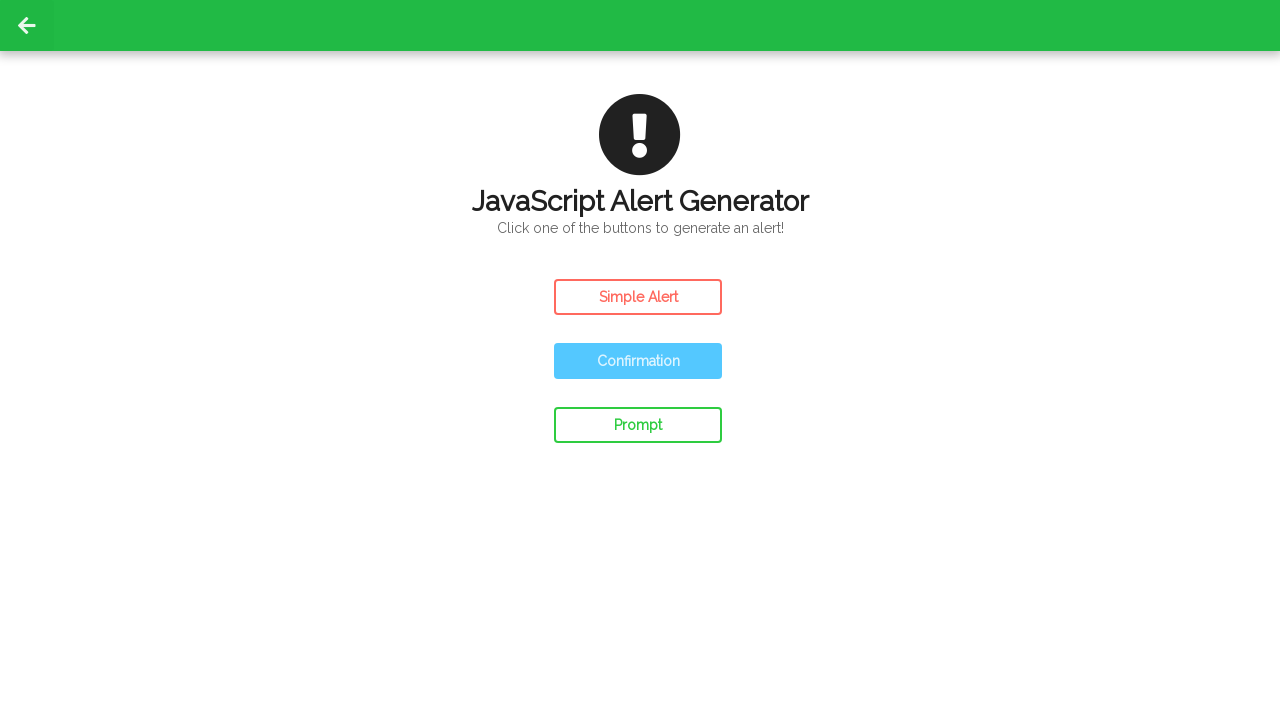

Set up dialog handler to dismiss the second confirm dialog
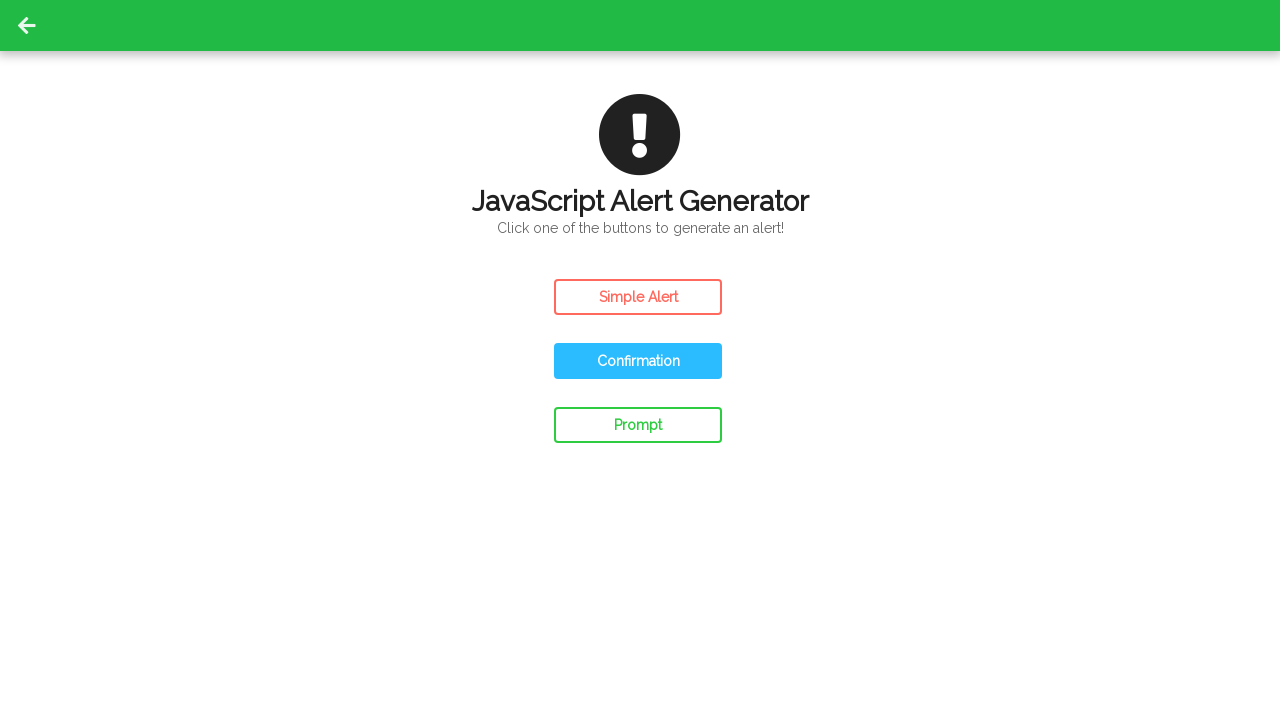

Clicked confirm button to trigger second alert at (638, 361) on #confirm
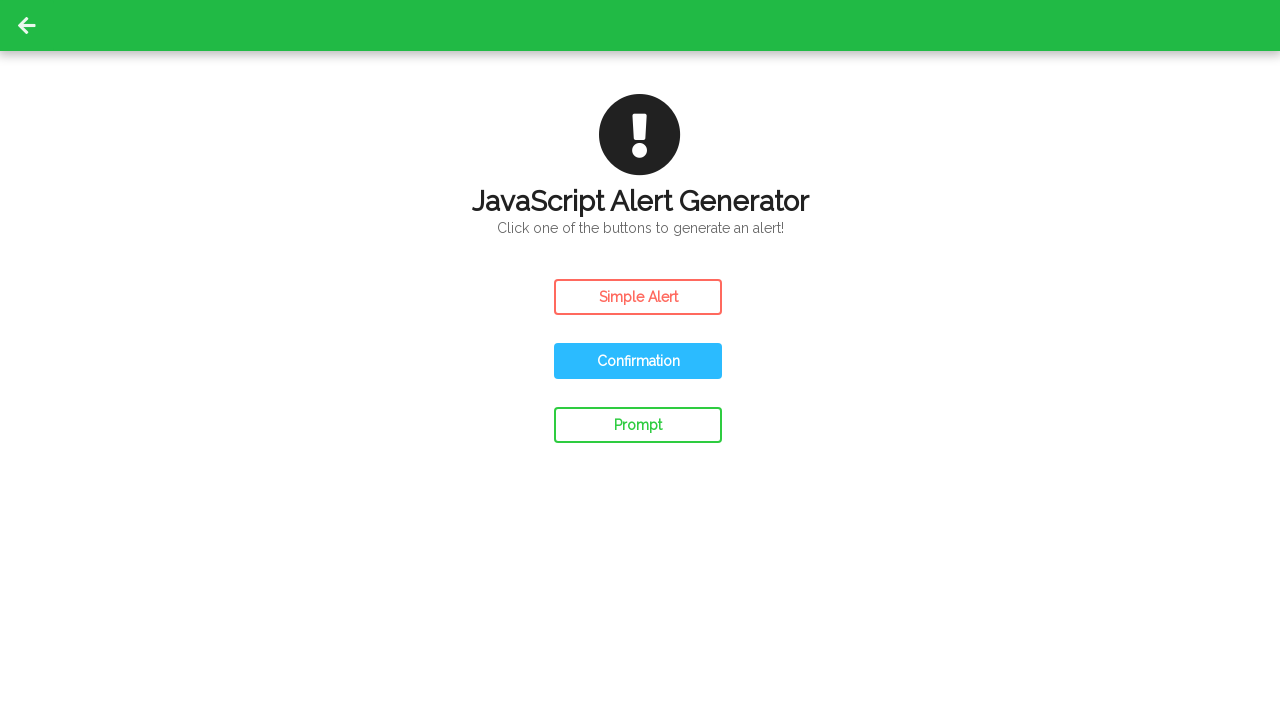

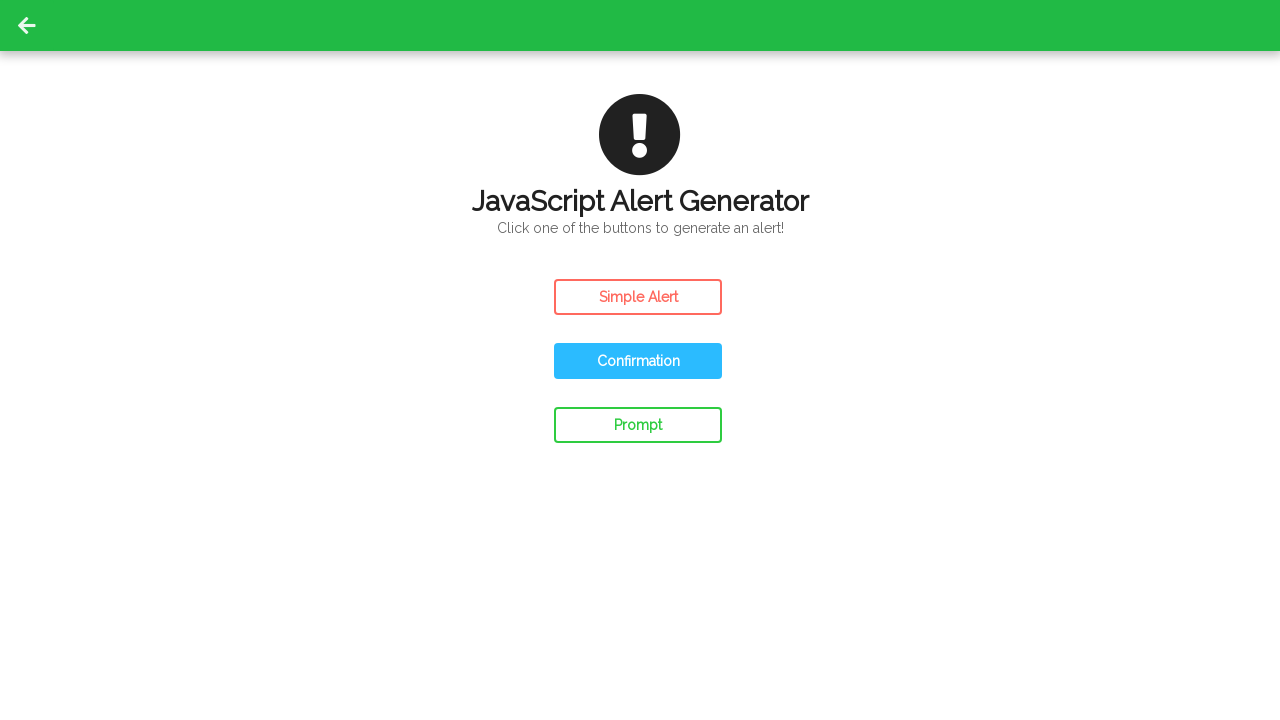